Tests JavaScript execution capabilities by scrolling the page, scrolling within a fixed table element, and verifying that table data is visible and the total amount element is displayed correctly.

Starting URL: https://rahulshettyacademy.com/AutomationPractice/

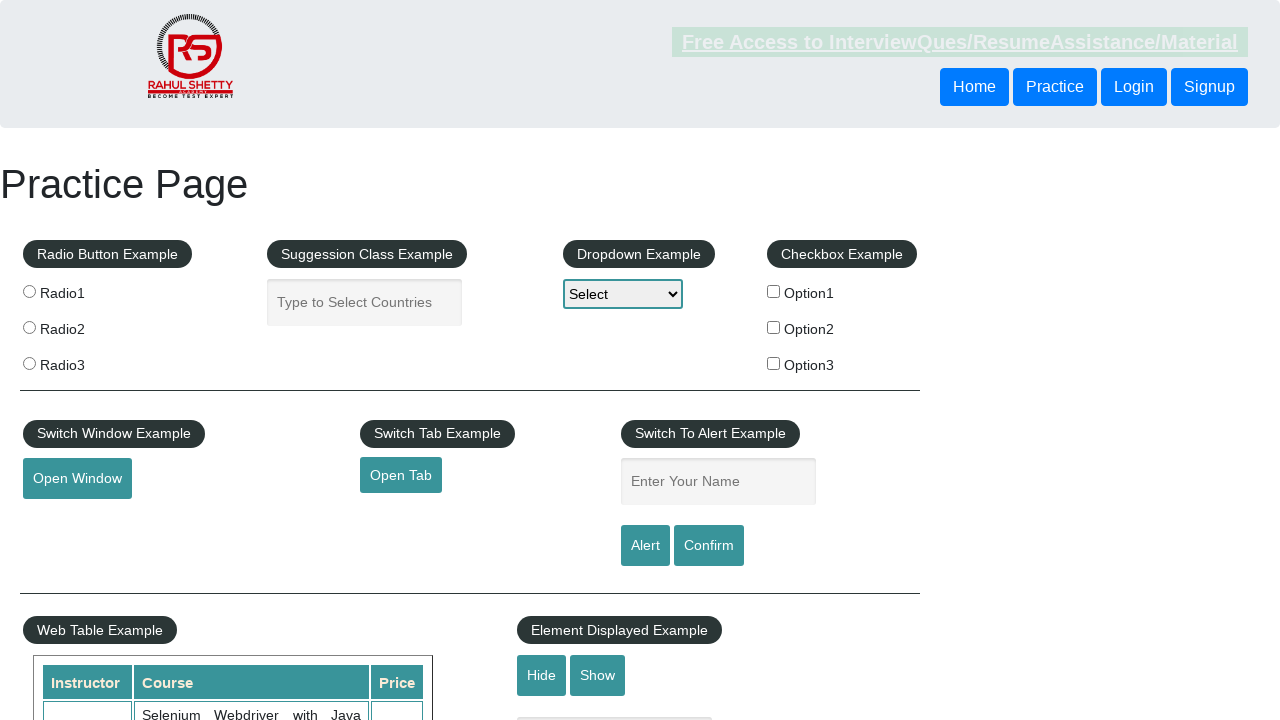

Scrolled page down by 500 pixels using JavaScript
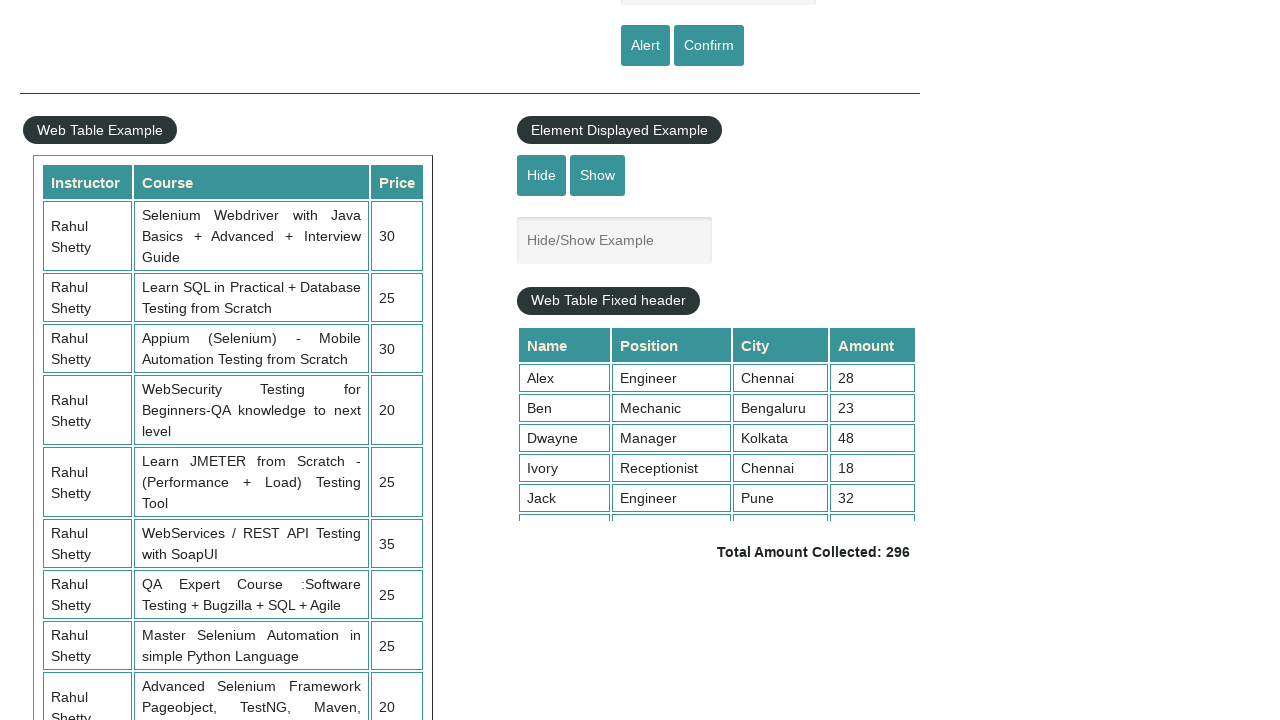

Waited 1 second for scroll animation to complete
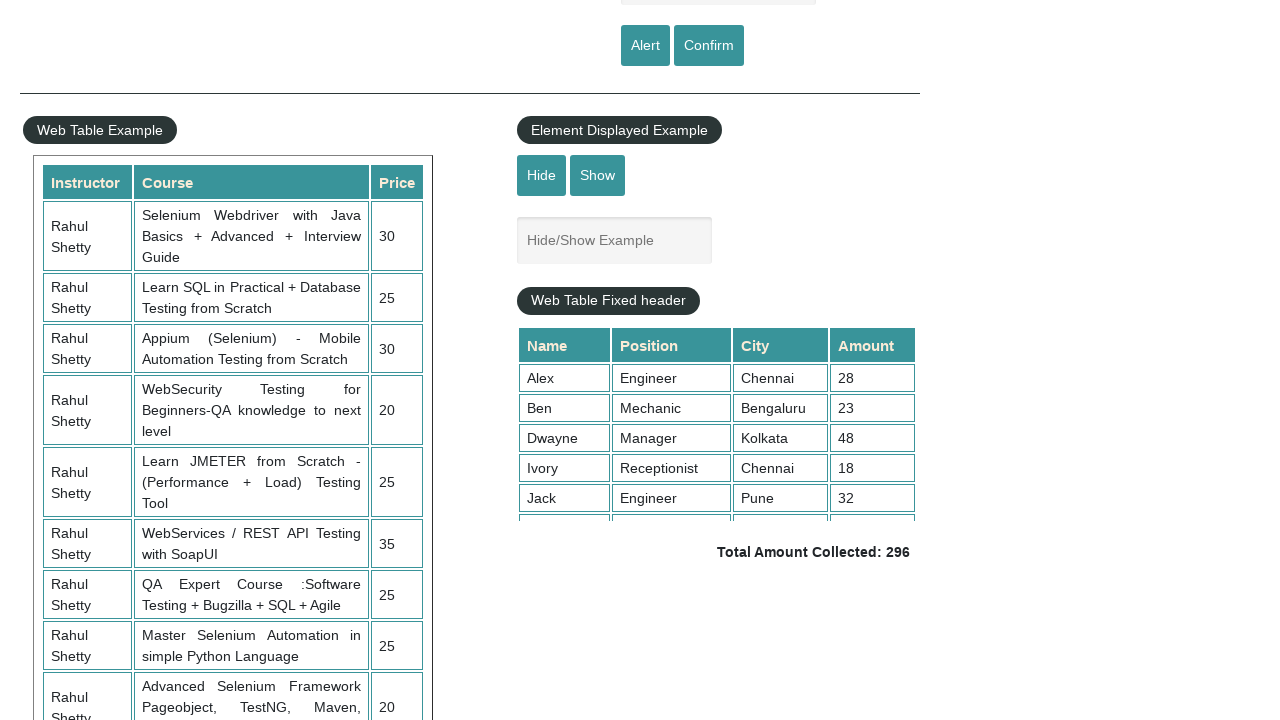

Scrolled within fixed table element to position 5000
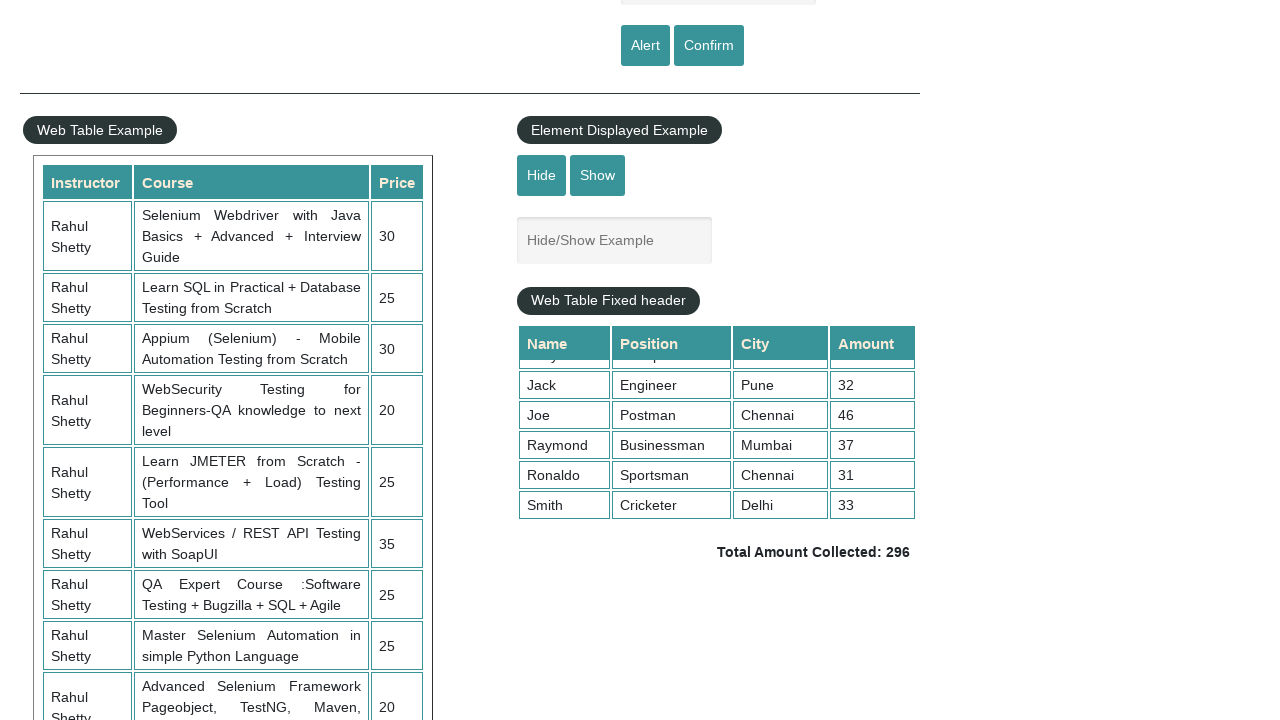

Table cells in 4th column became visible
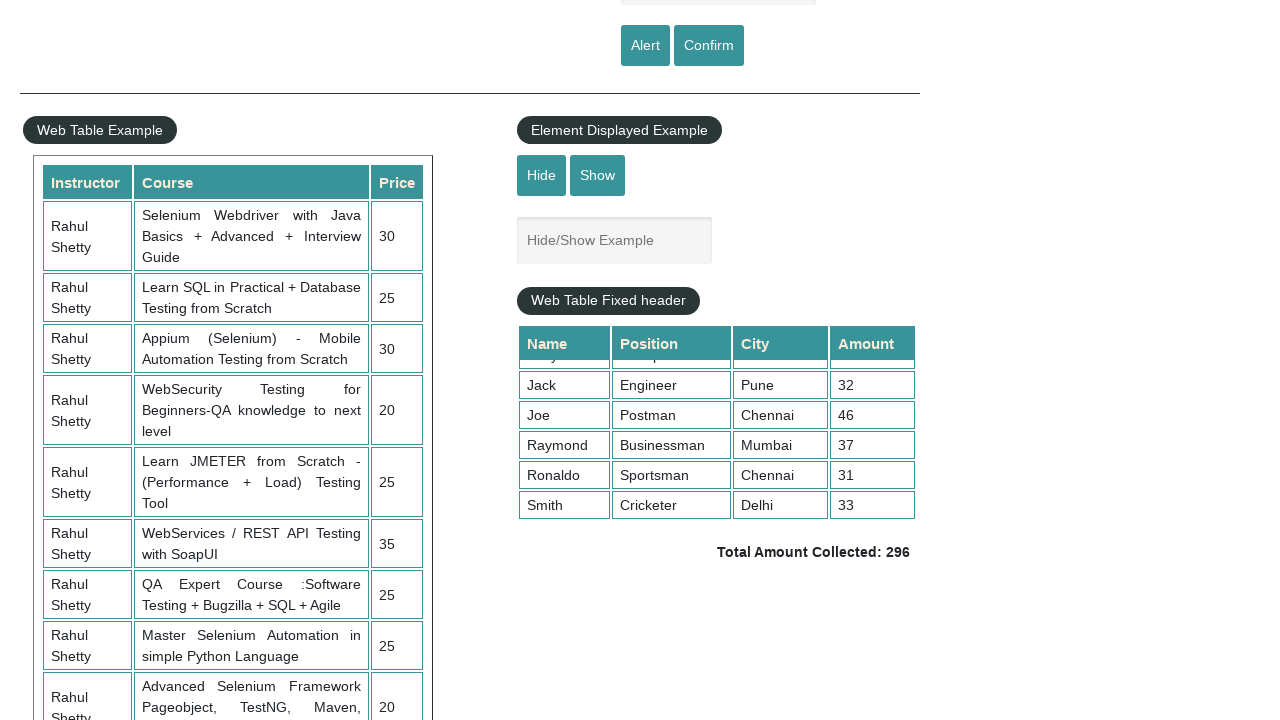

Total Amount Collected text element became visible
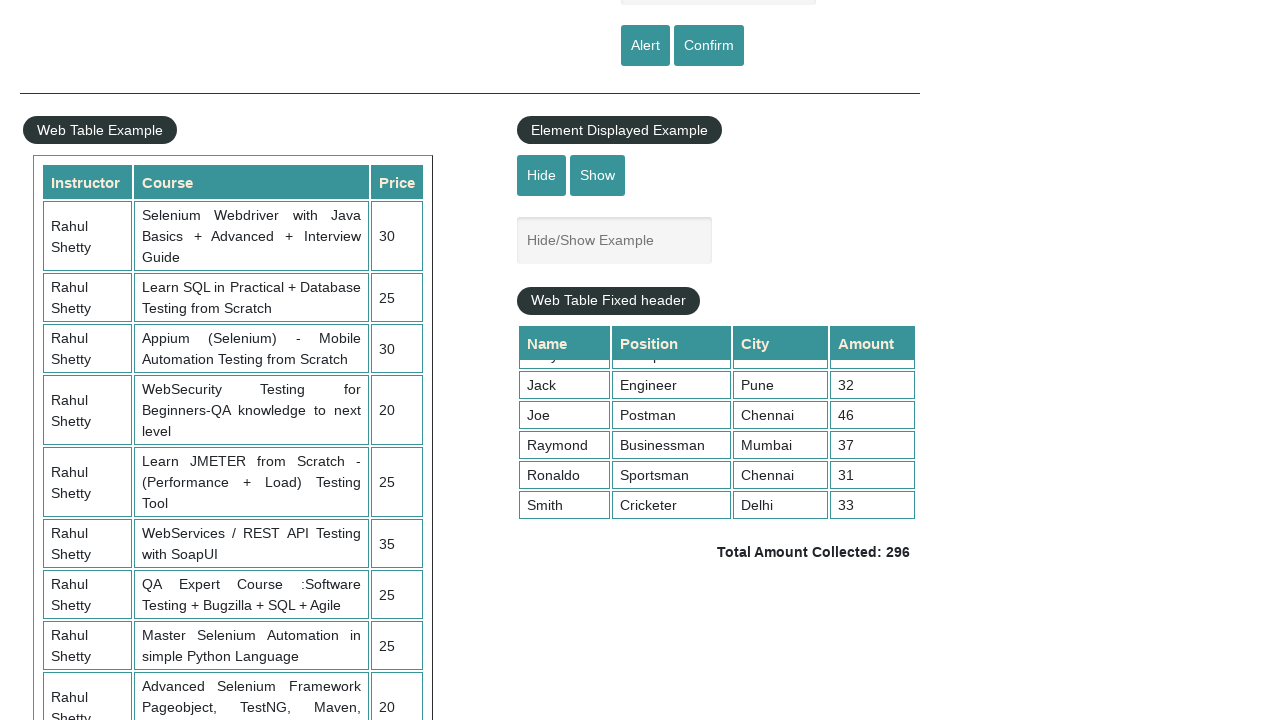

First table cell in 4th column confirmed visible and accessible
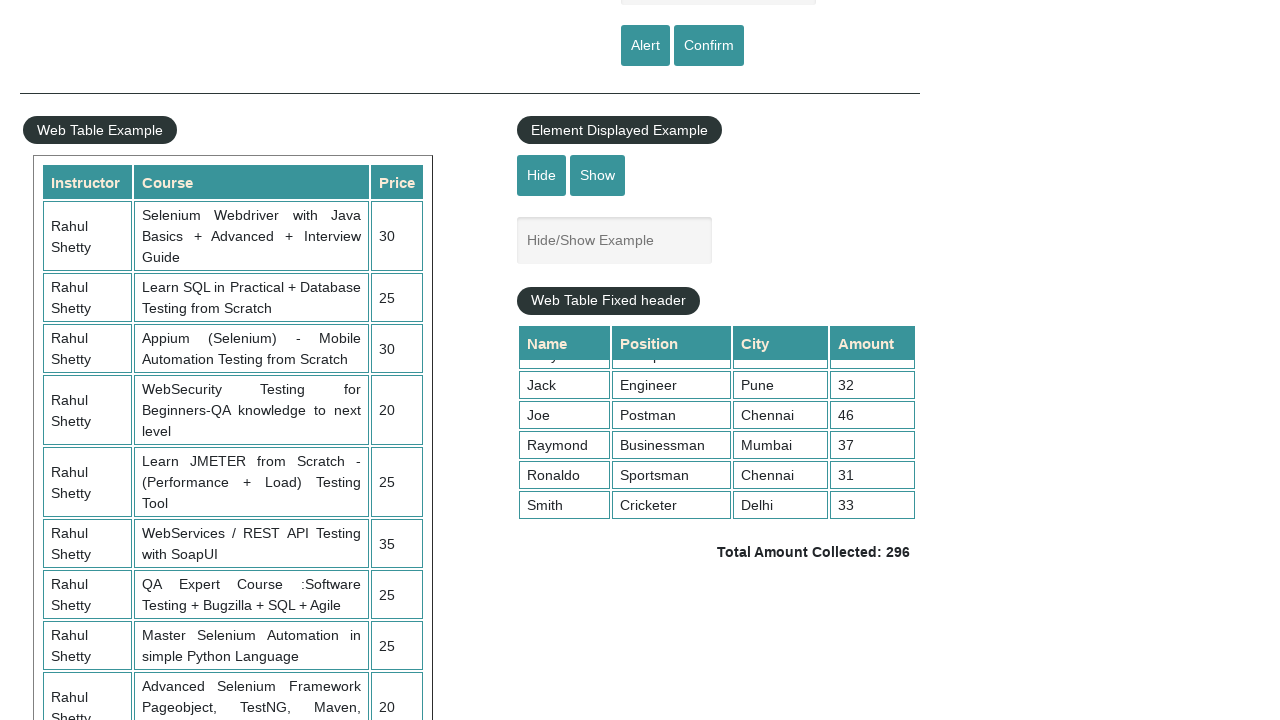

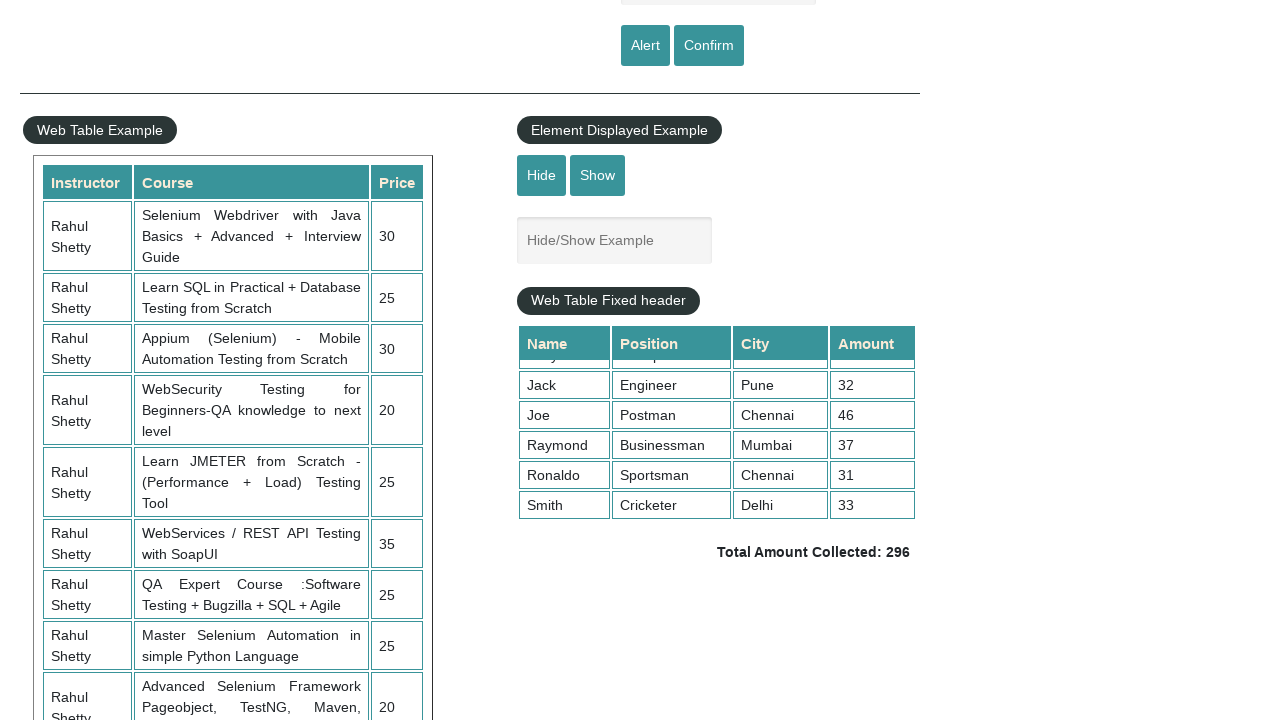